Opens two browser tabs navigating to different websites (Checkly and Playwright documentation) and takes screenshots of both pages

Starting URL: https://www.checklyhq.com/

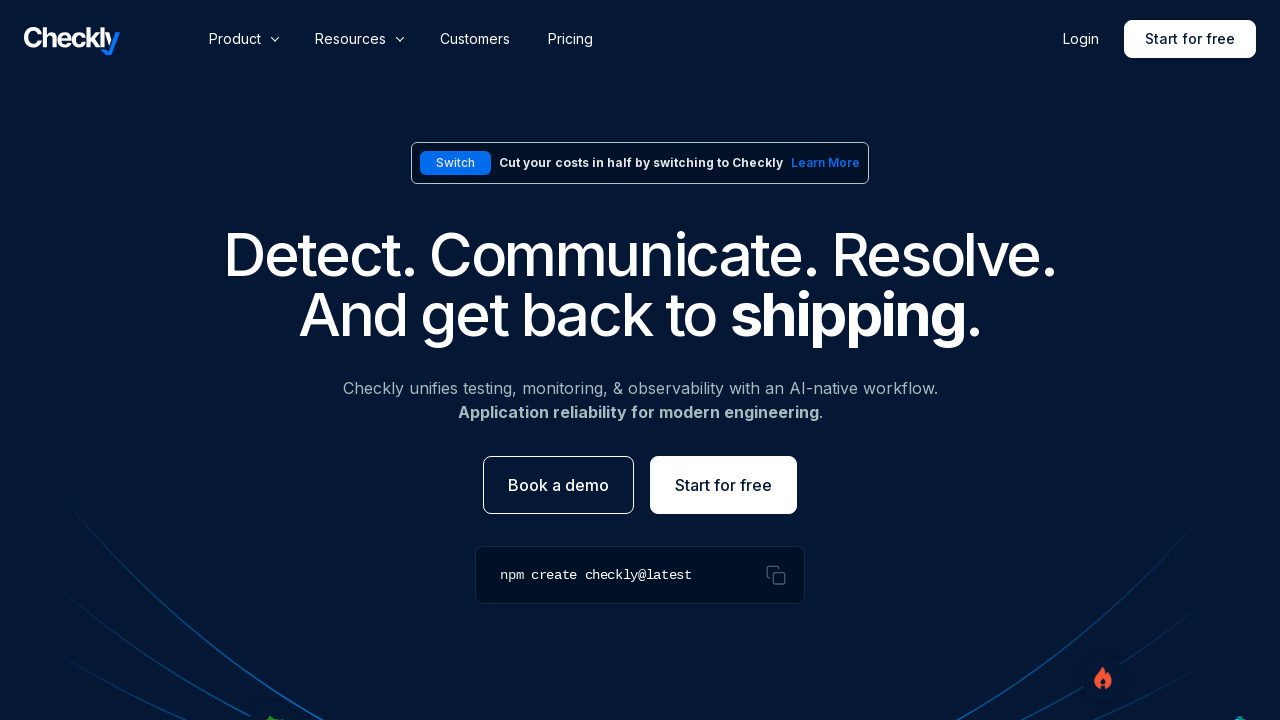

Checkly homepage loaded (domcontentloaded)
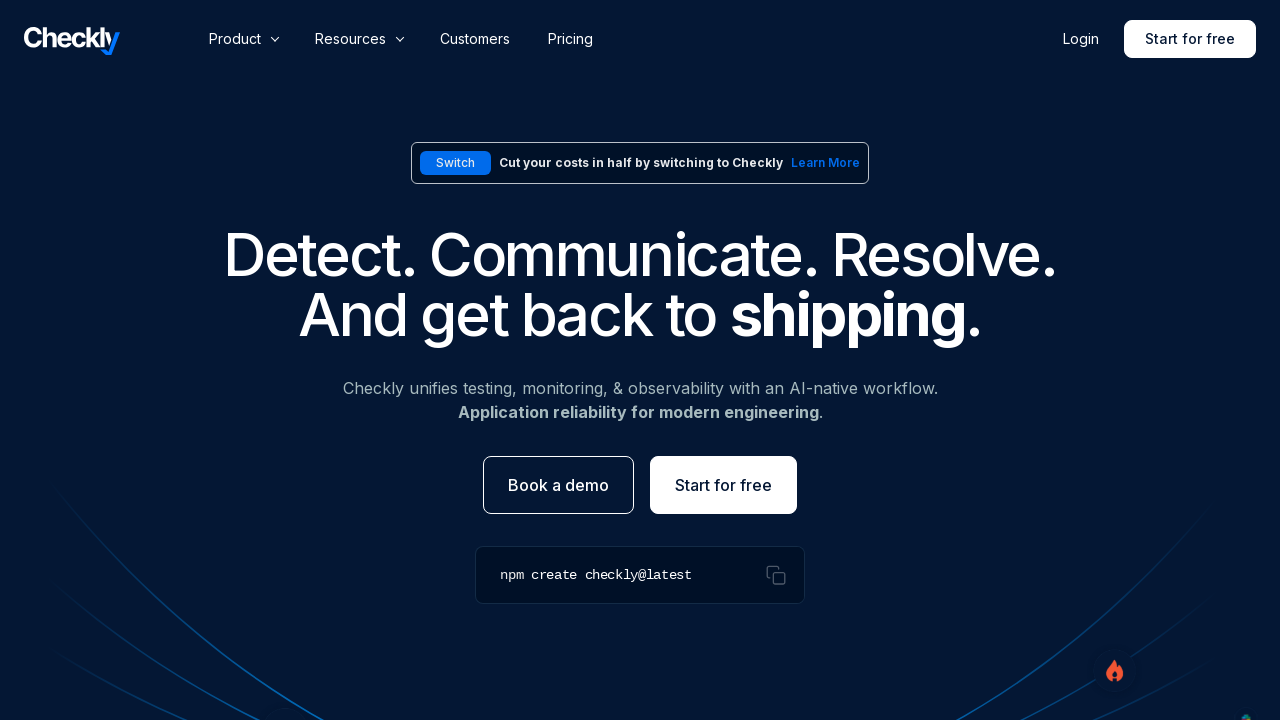

Opened a second browser tab
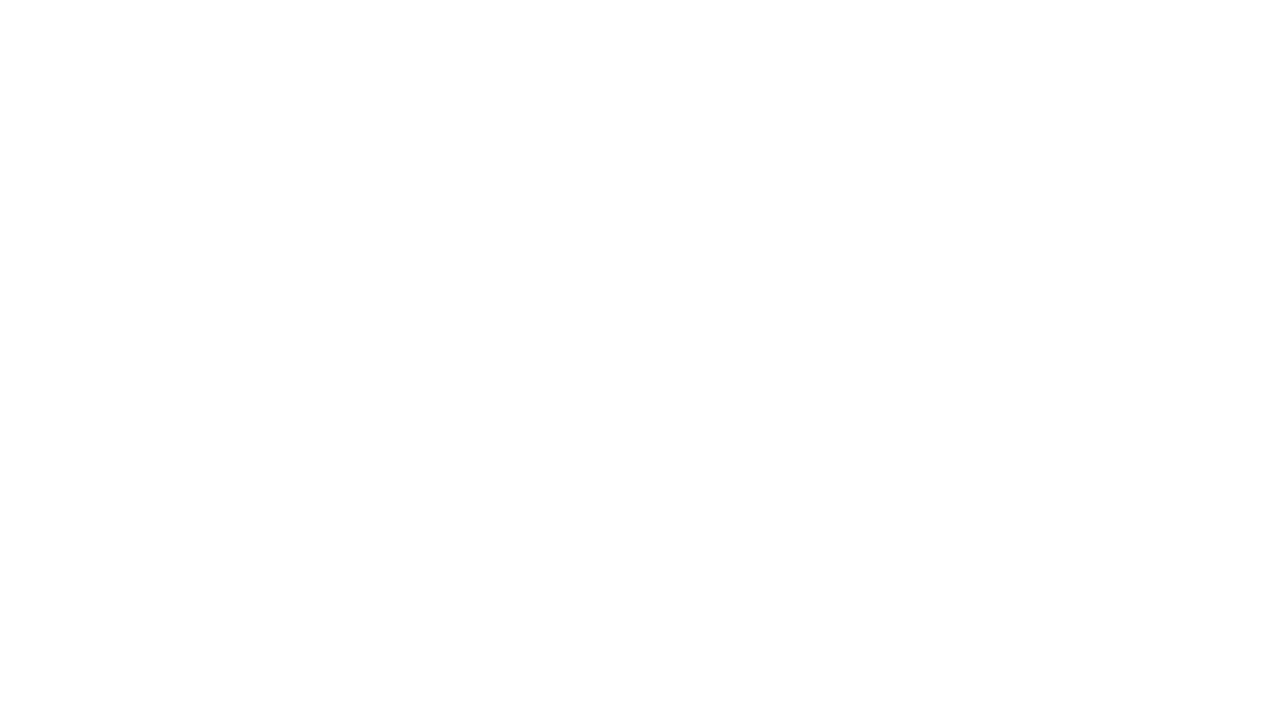

Navigated second tab to Playwright documentation
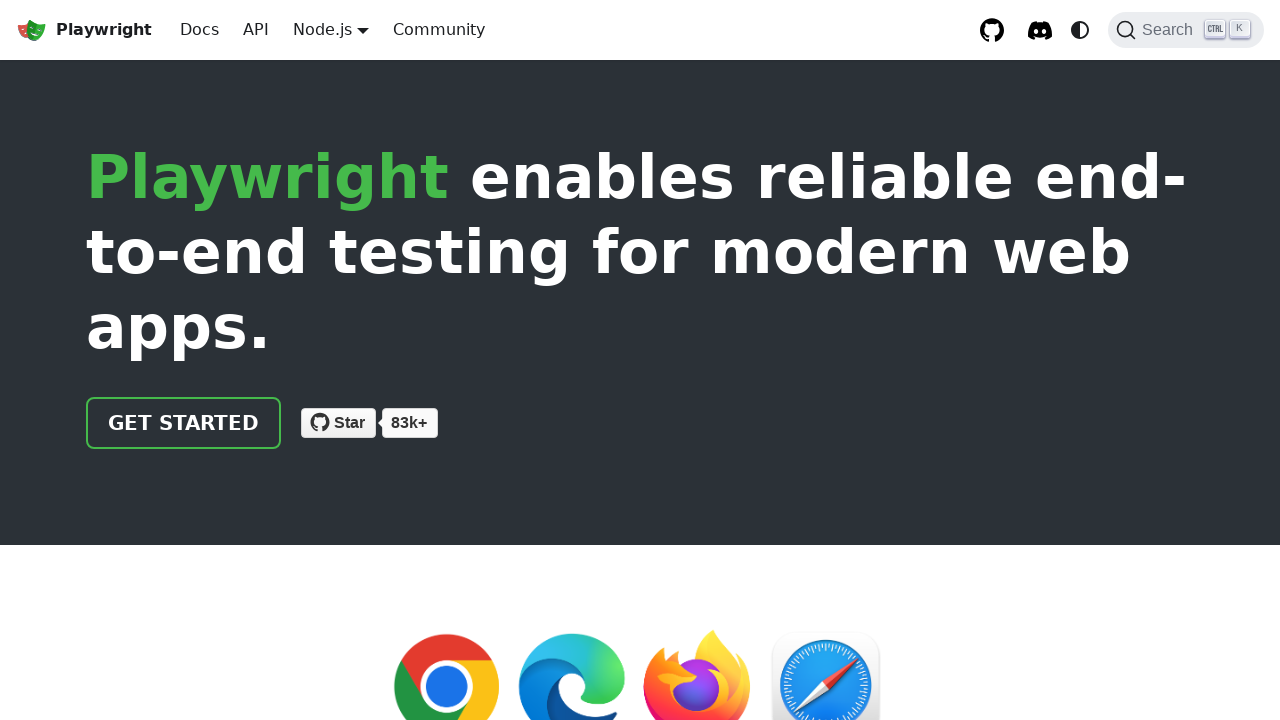

Playwright documentation page loaded (domcontentloaded)
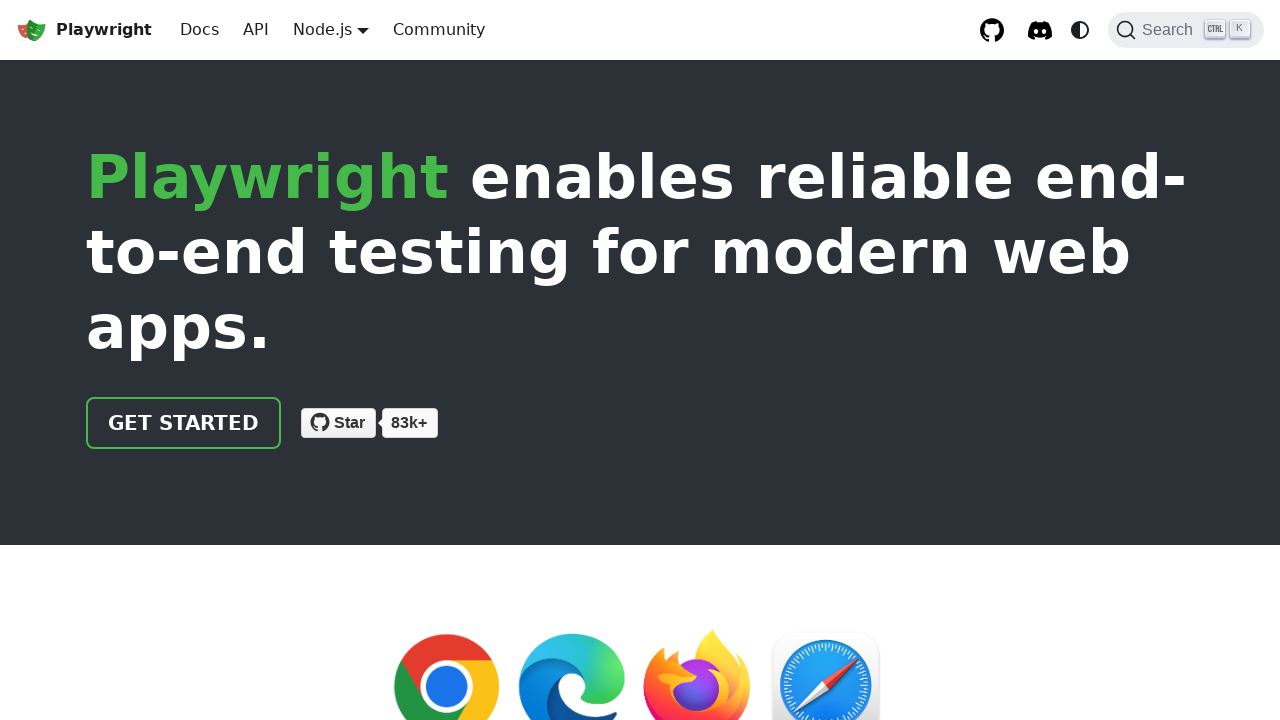

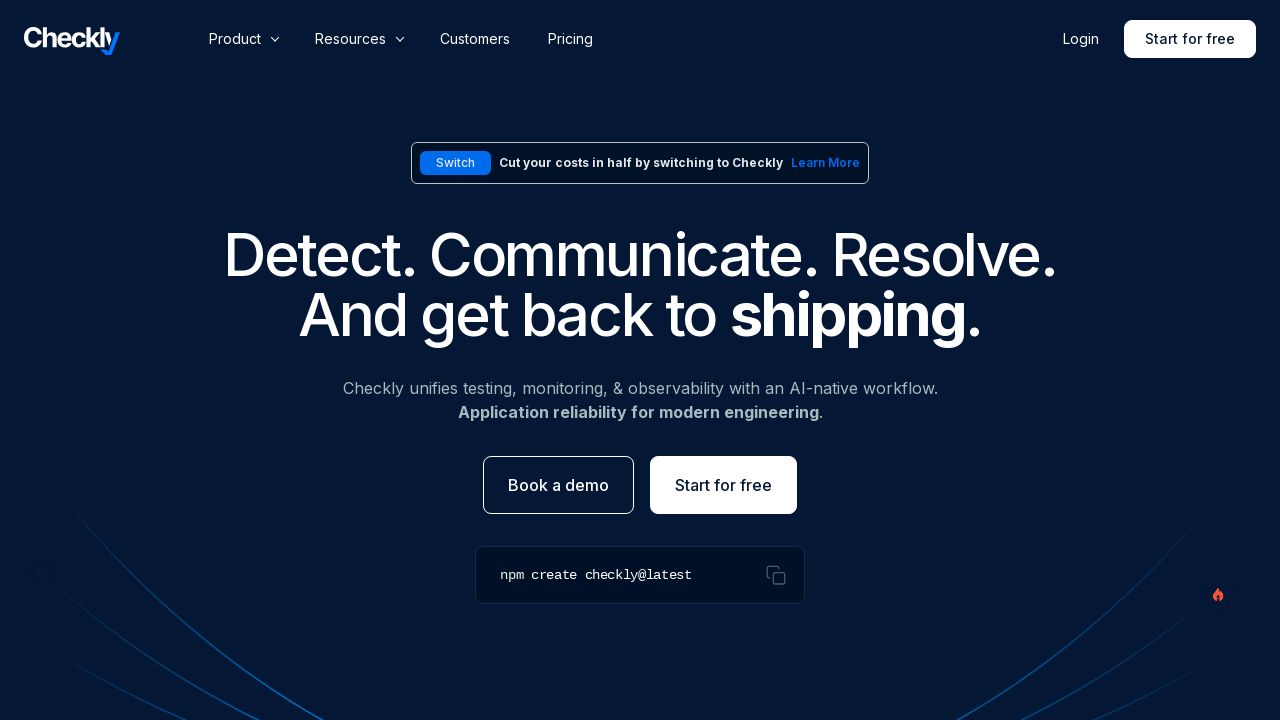